Navigates to OrangeHRM login page and verifies the page domain, URL, and title match expected values using JavaScript execution.

Starting URL: https://opensource-demo.orangehrmlive.com/web/index.php/auth/login

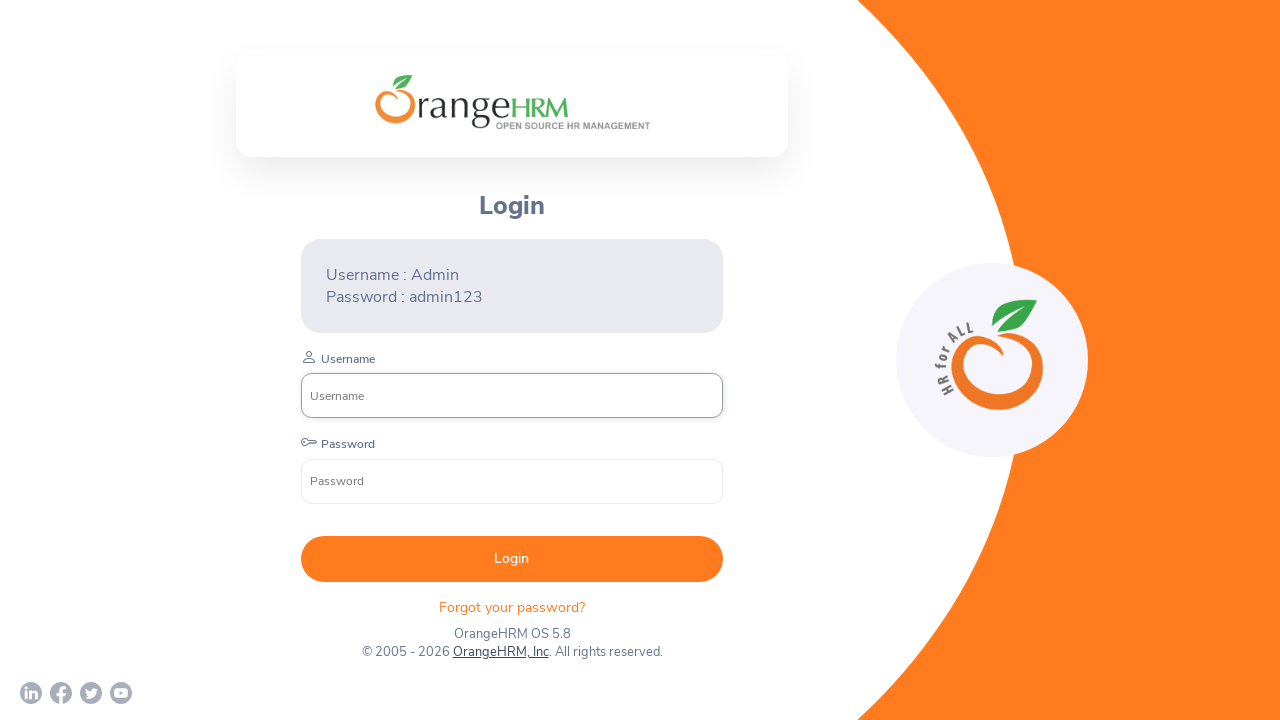

Waited for page to load (domcontentloaded state)
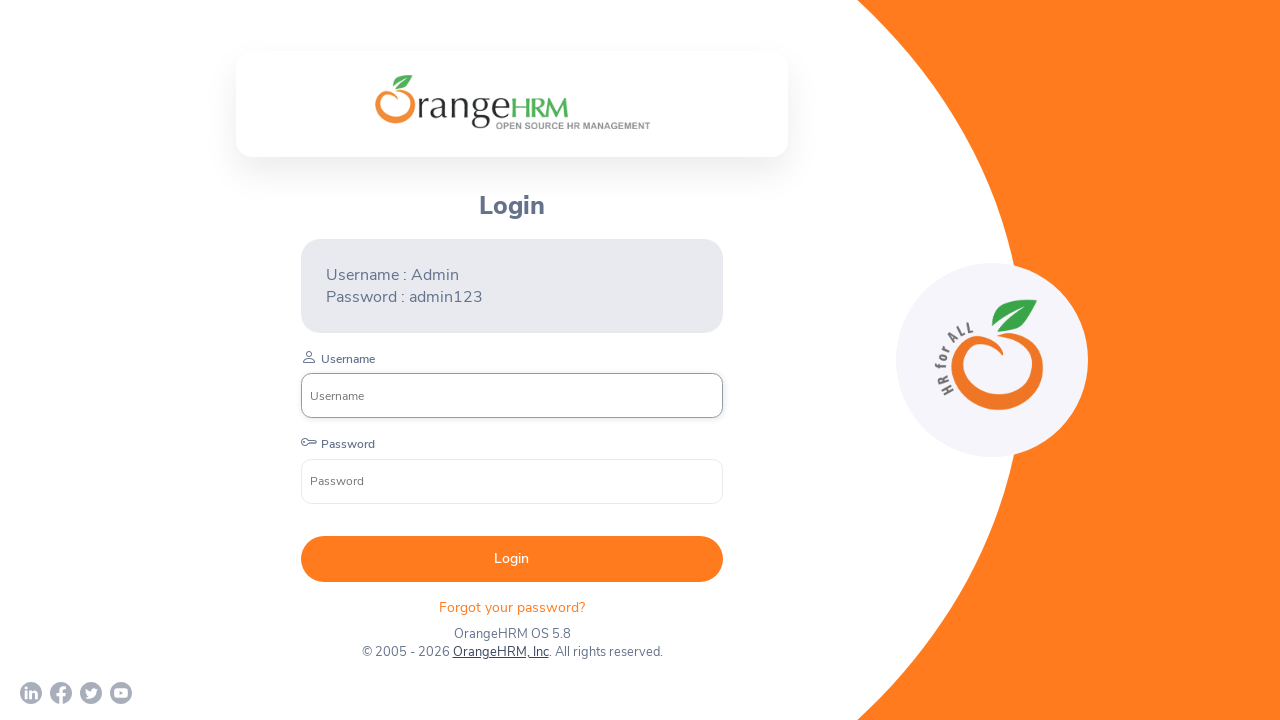

Extracted domain name: opensource-demo.orangehrmlive.com
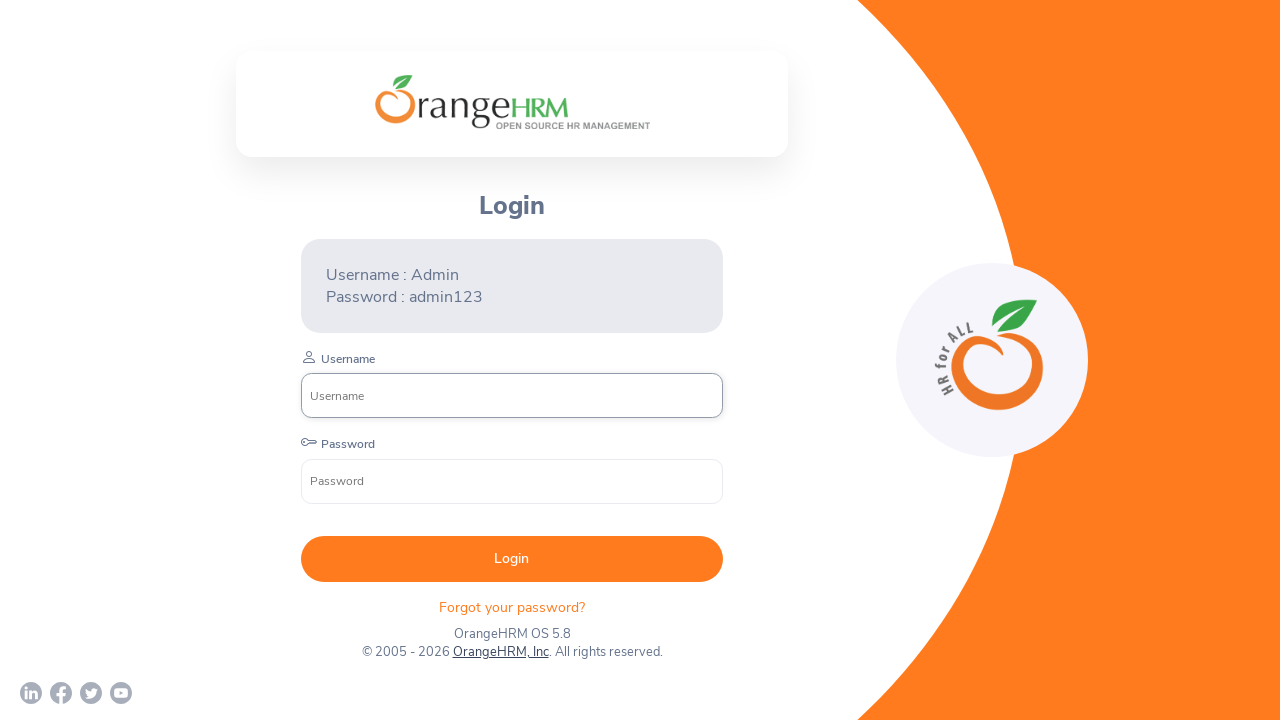

Extracted page URL: https://opensource-demo.orangehrmlive.com/web/index.php/auth/login
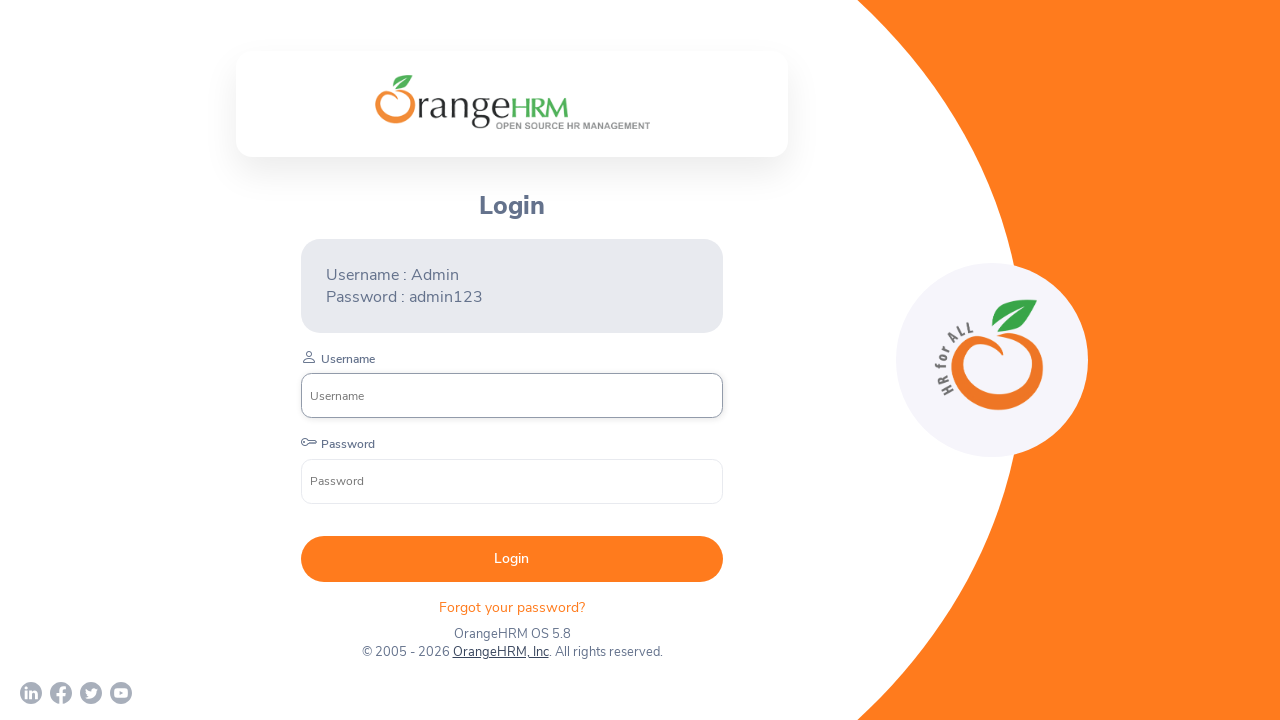

Extracted page title: OrangeHRM
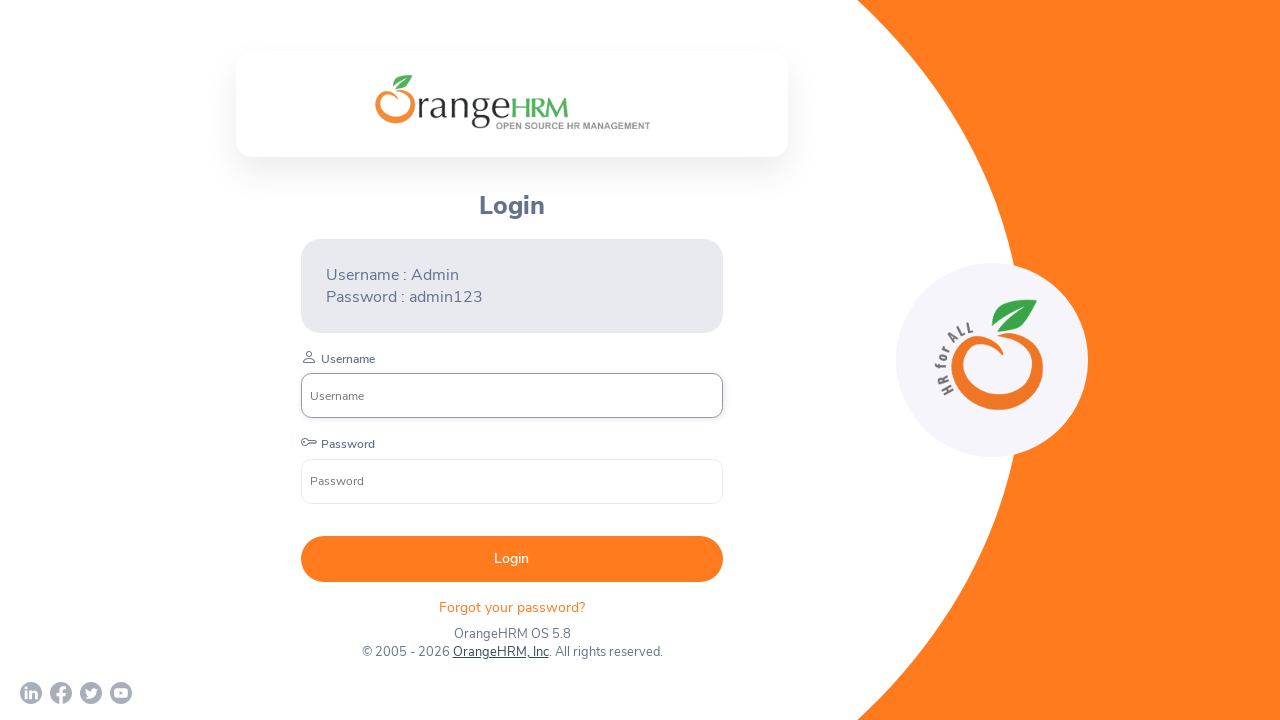

Verified domain name matches expected value
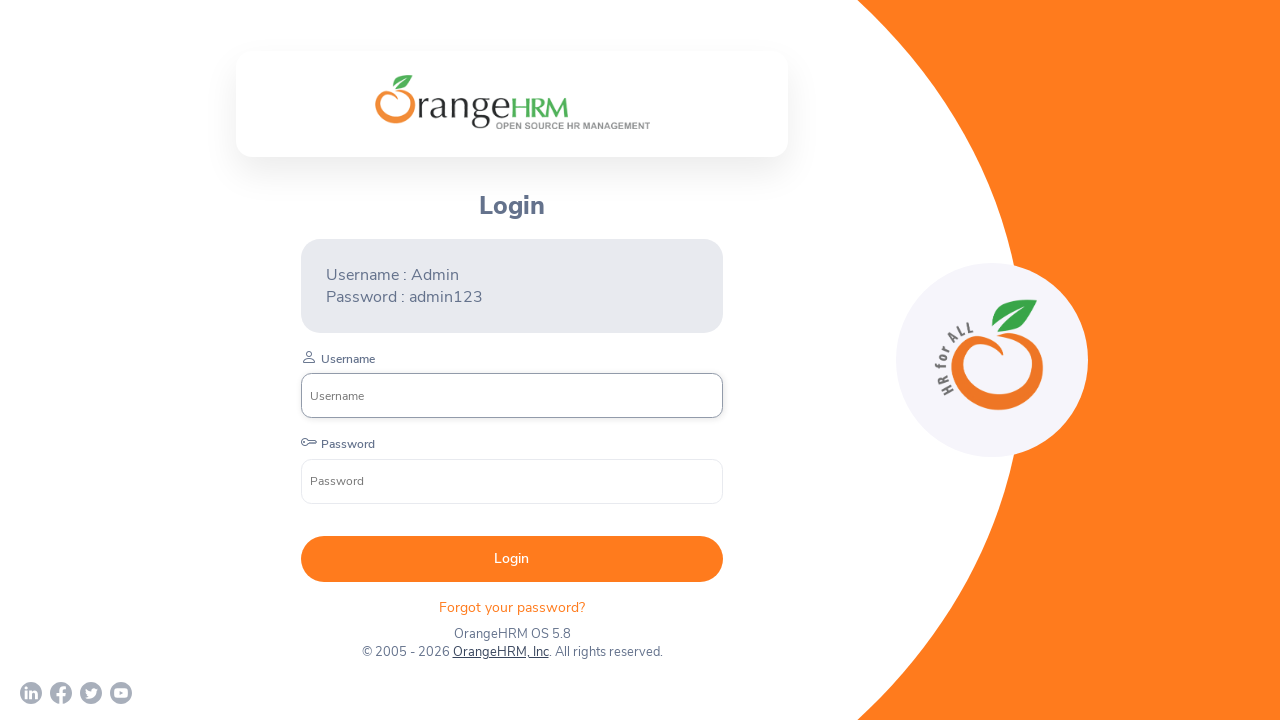

Verified URL matches expected value
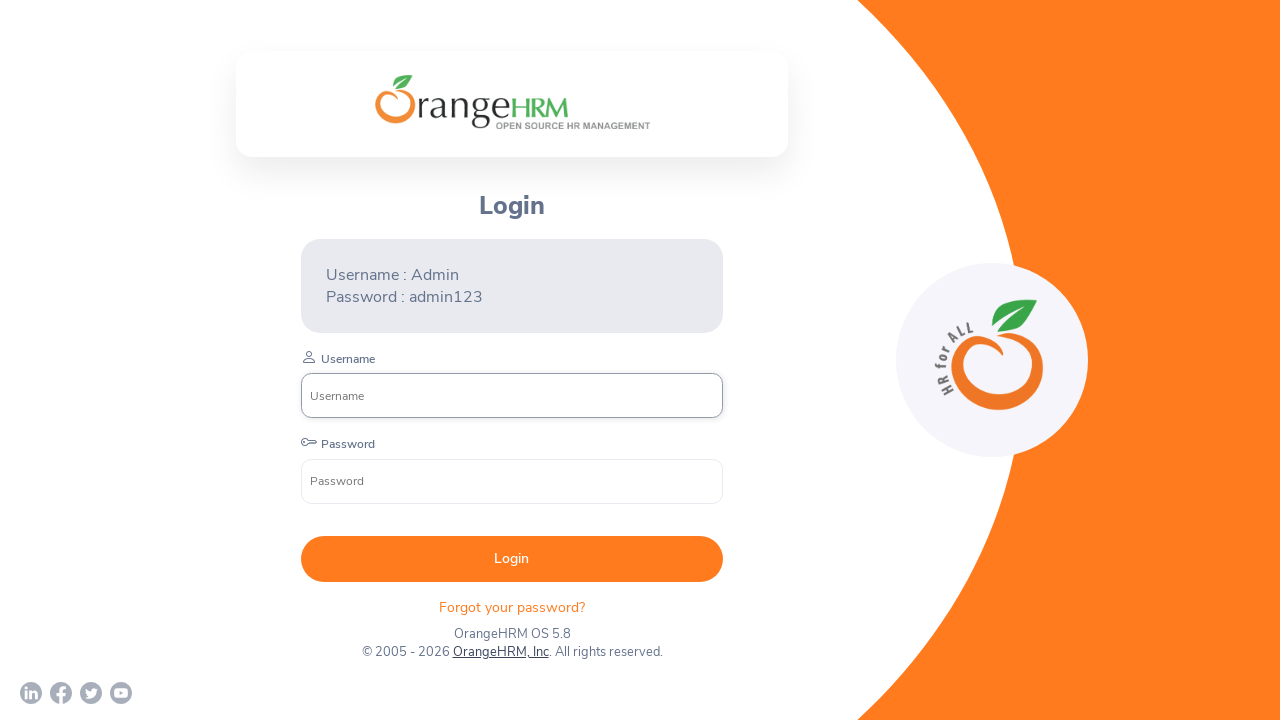

Verified page title matches expected value
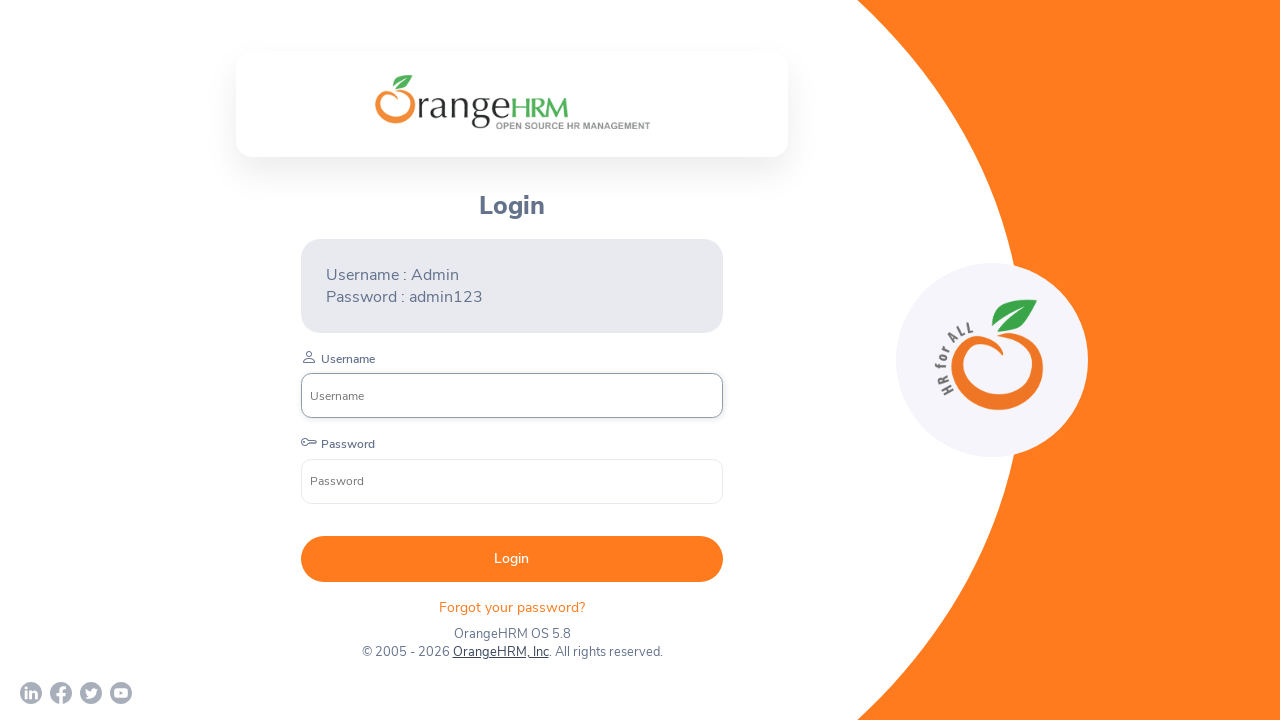

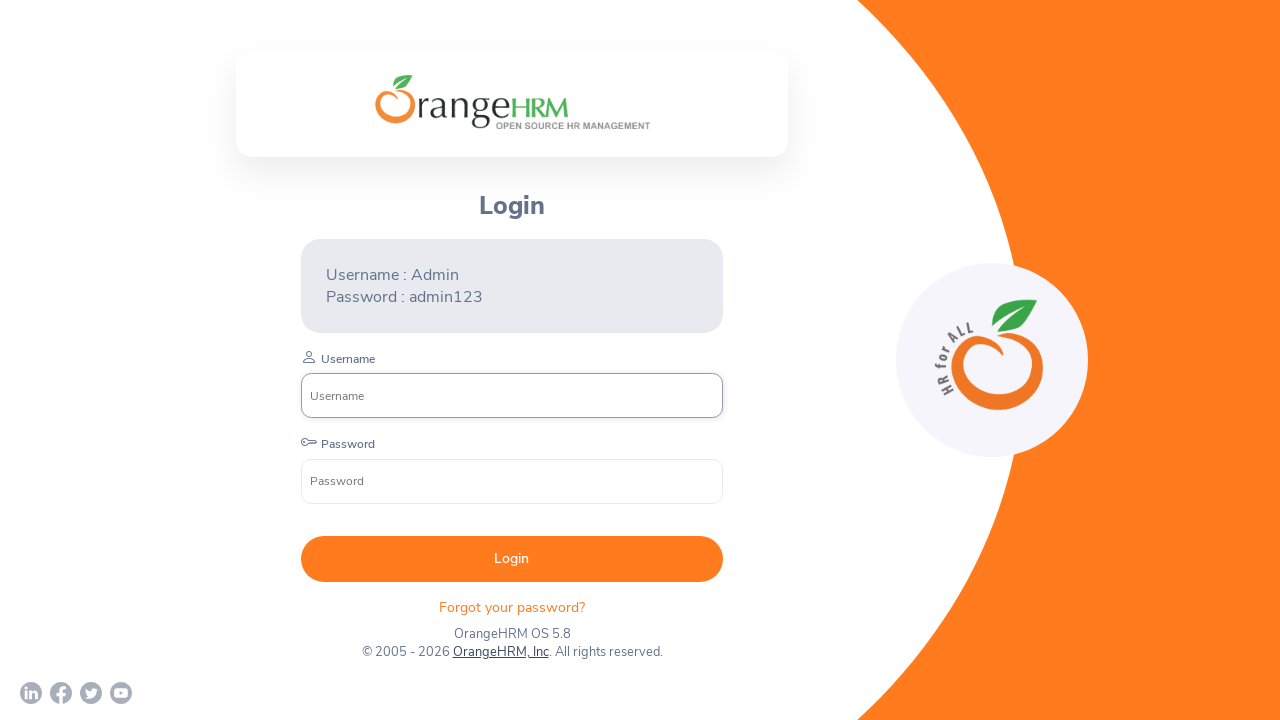